Tests checking multiple checkboxes on the page

Starting URL: https://the-internet.herokuapp.com/checkboxes

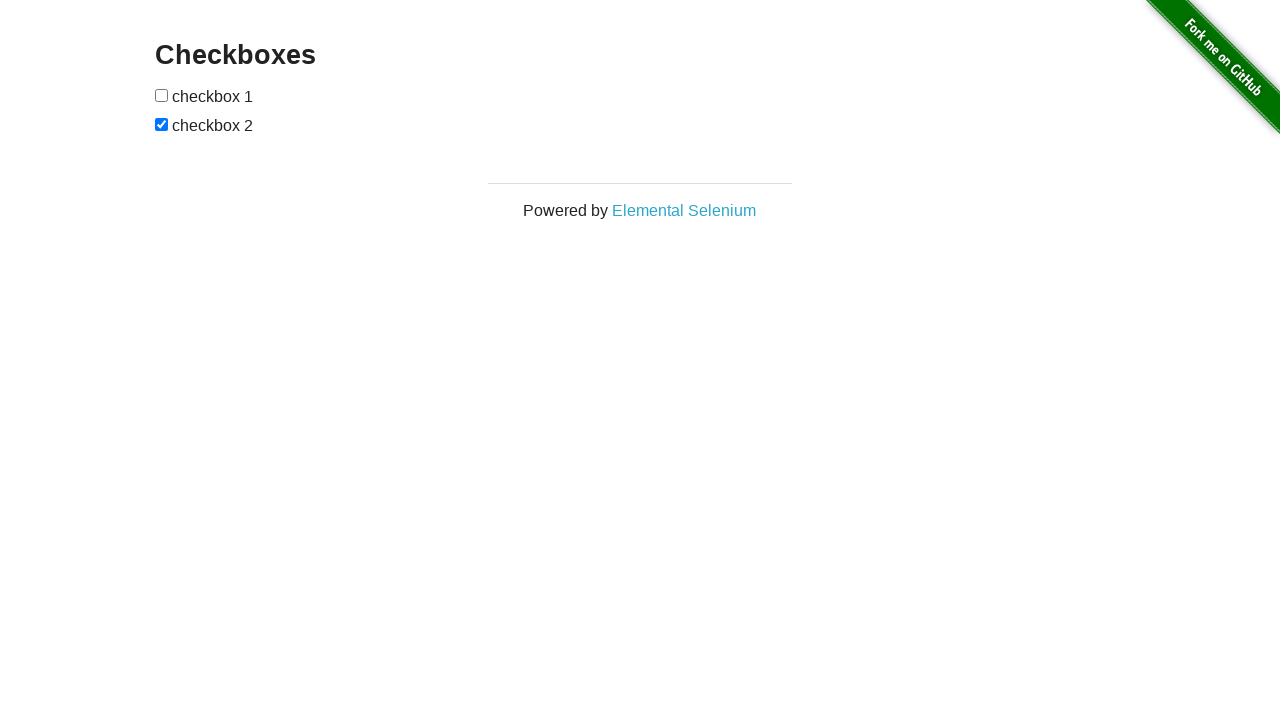

Located all checkboxes on the page
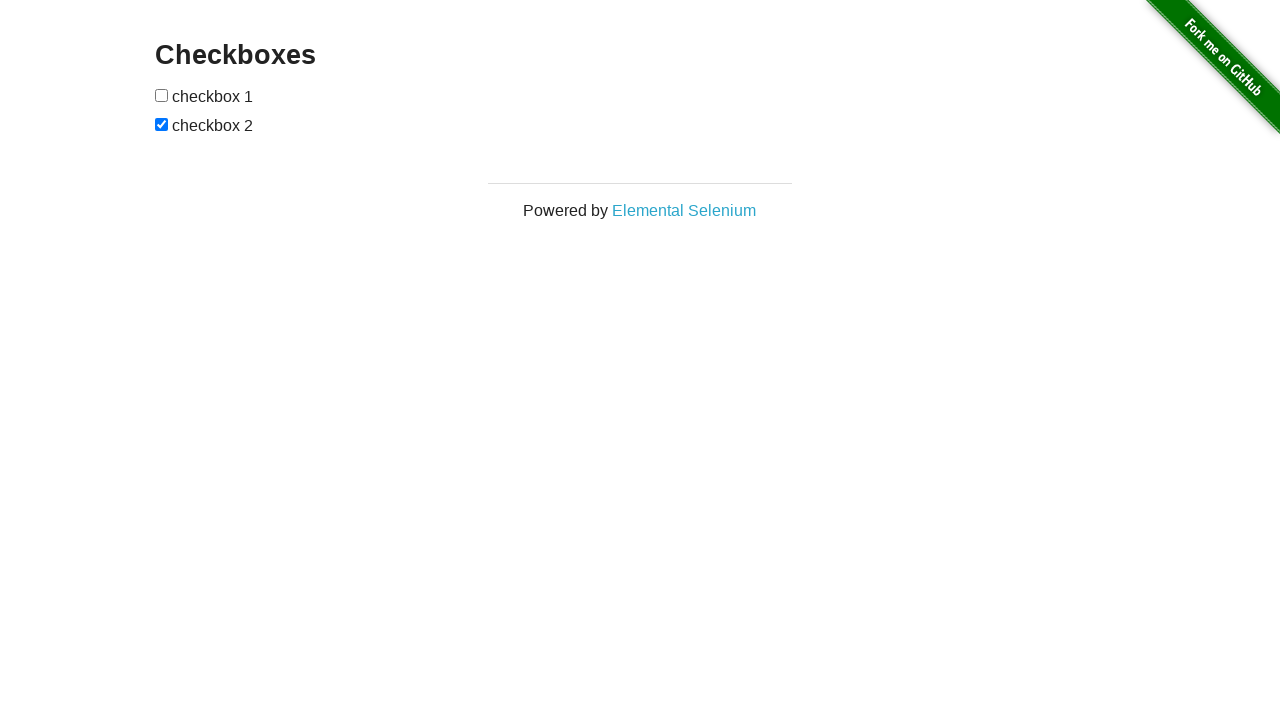

Checked a checkbox at (162, 95) on [type="checkbox"] >> nth=0
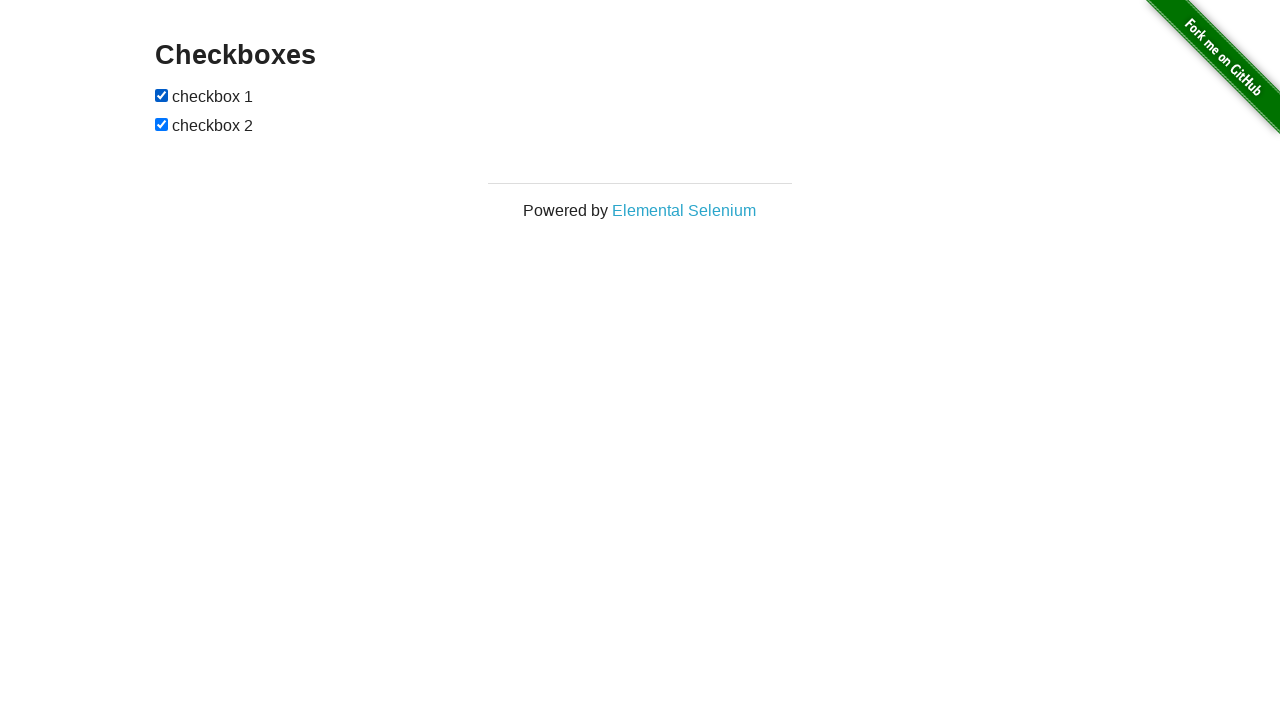

Checked a checkbox on [type="checkbox"] >> nth=1
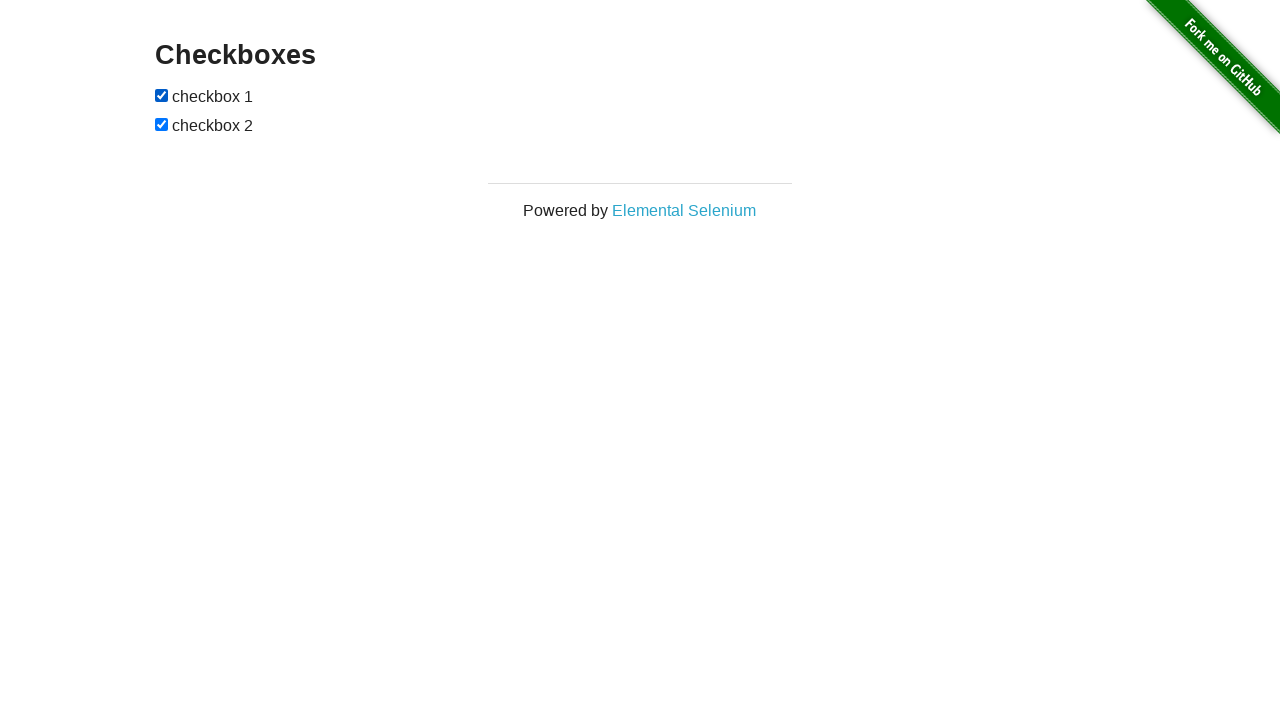

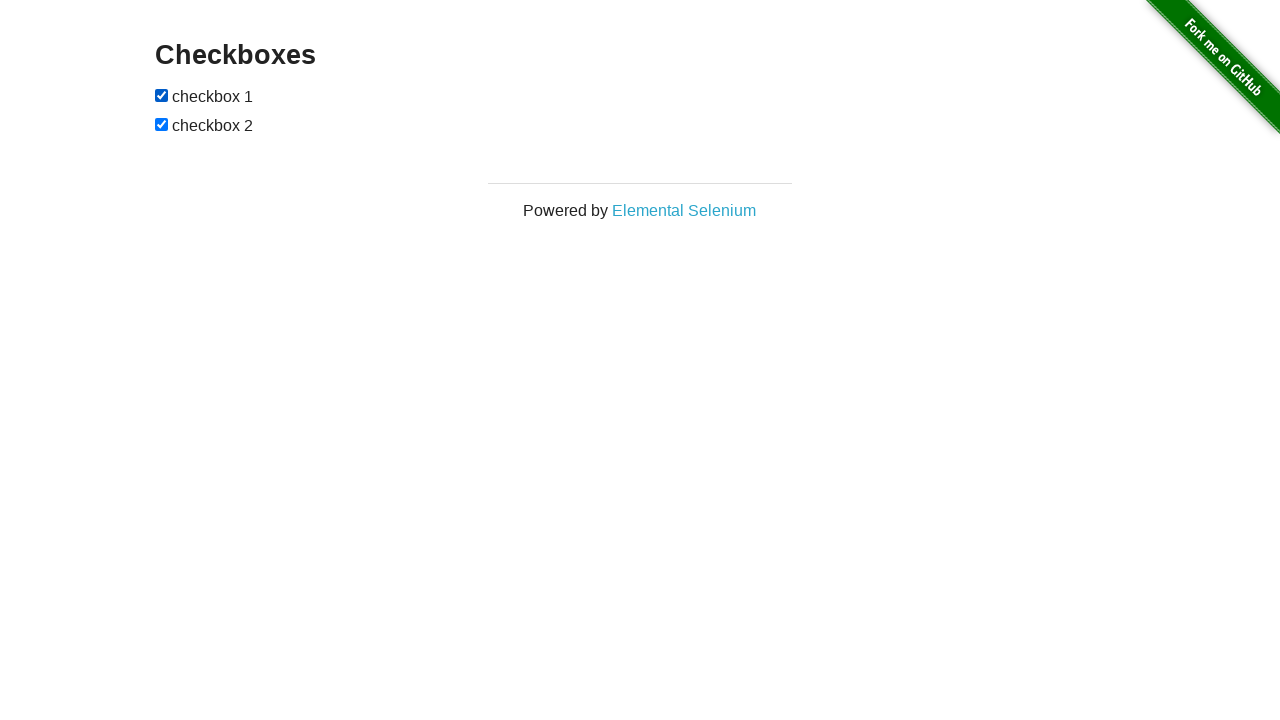